Tests various alert handling scenarios on a practice website including dismissing alerts, accepting alerts, typing into prompt alerts, and interacting with different alert buttons

Starting URL: https://www.leafground.com/alert.xhtml

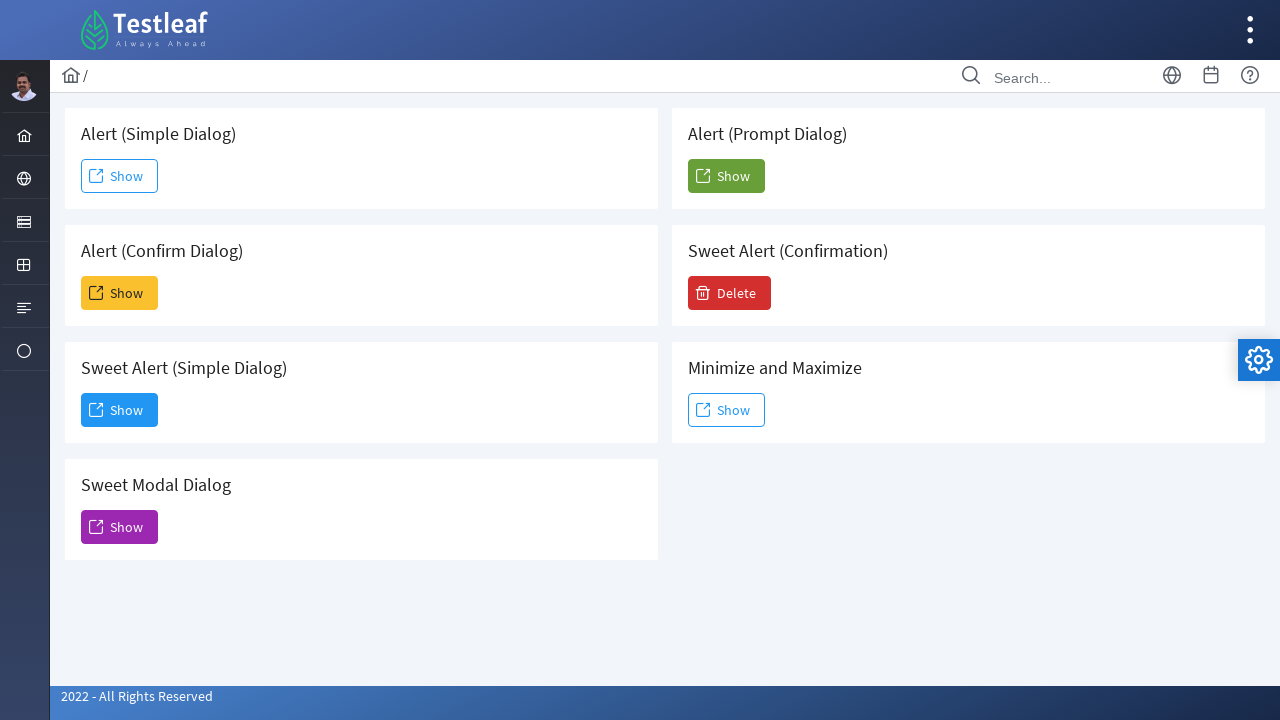

Clicked first alert button at (96, 176) on xpath=//*[@id='j_idt88:j_idt91']/span[1]
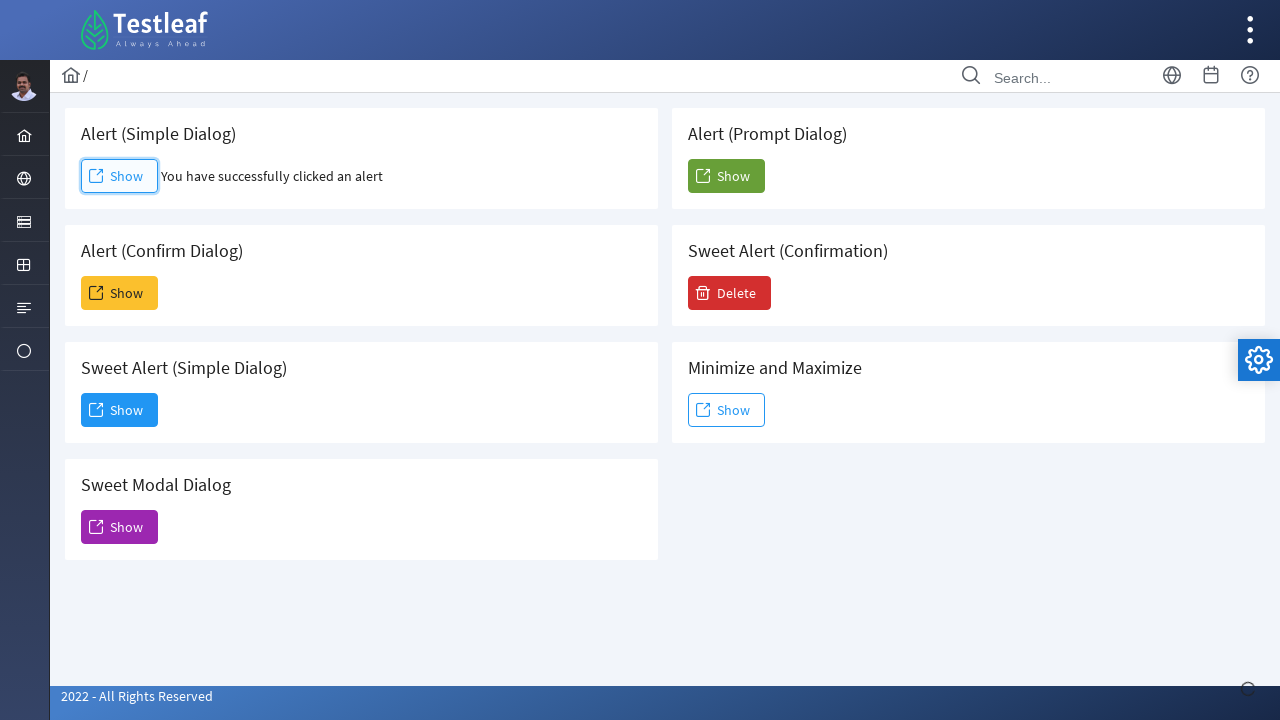

Set up dialog handler to dismiss alert
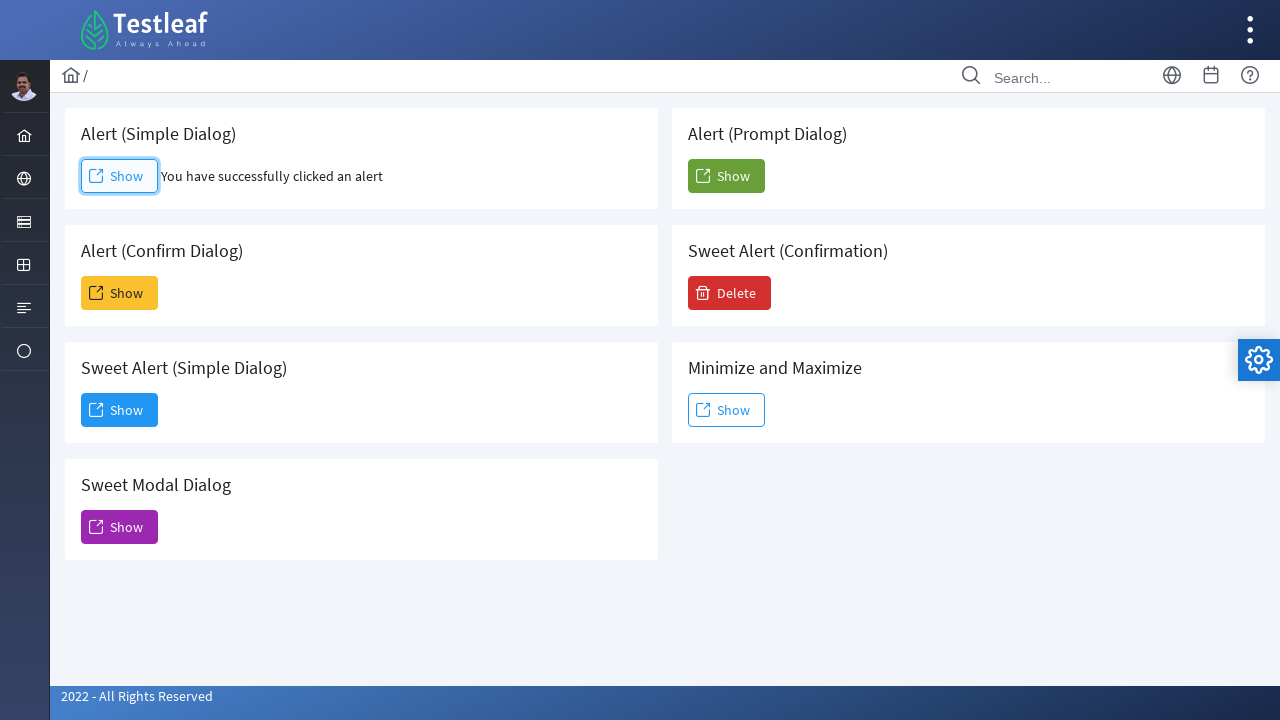

Waited 1 second after dismissing first alert
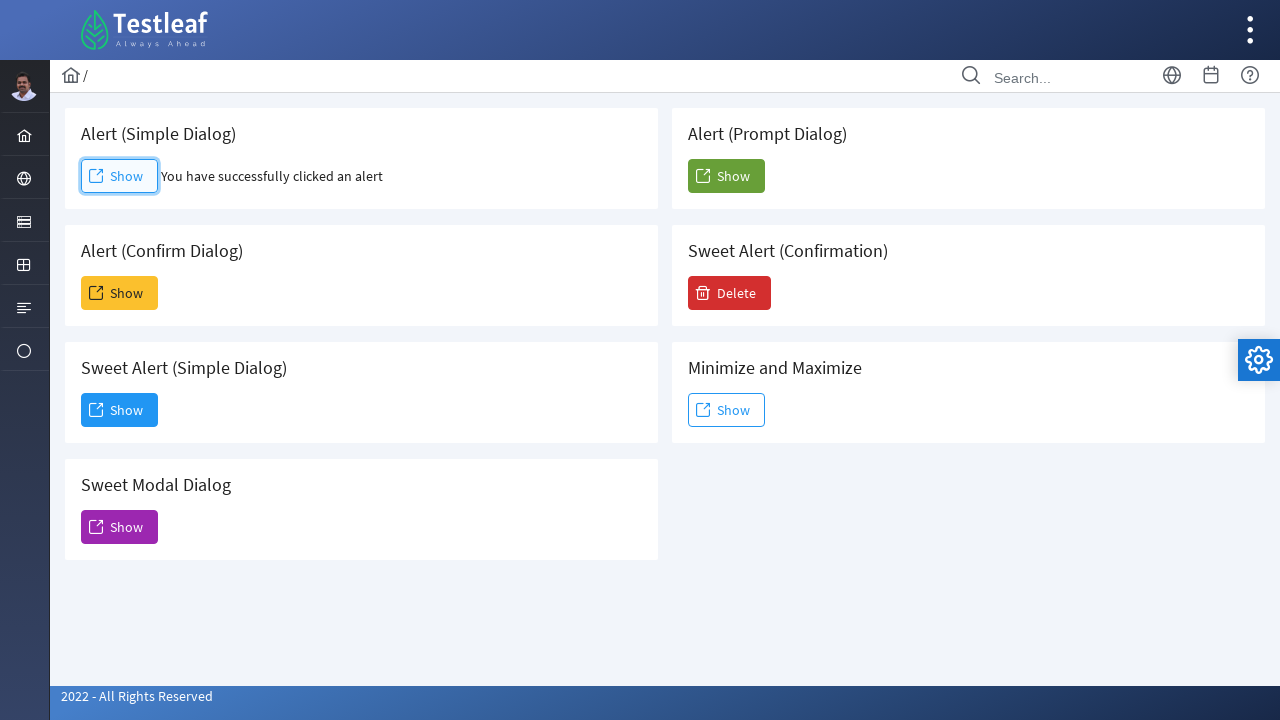

Clicked second alert button at (120, 293) on xpath=//*[@id='j_idt88:j_idt93']/span[2]
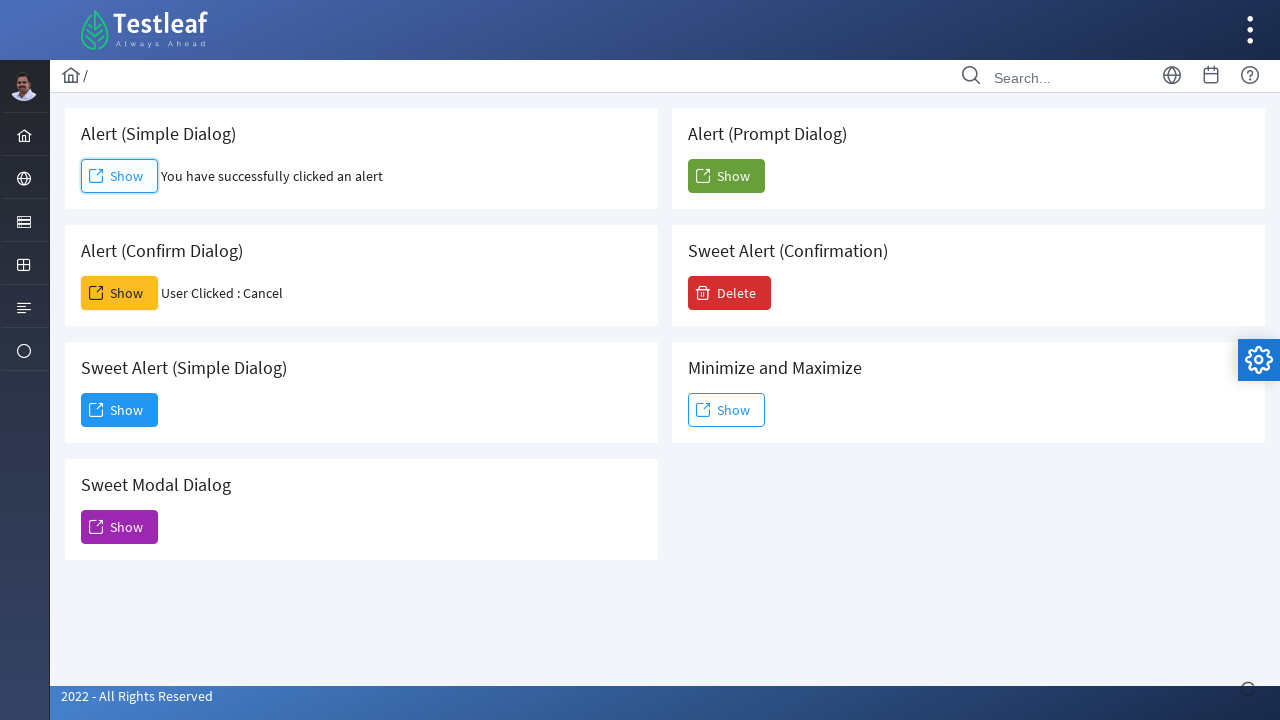

Set up dialog handler to accept alert
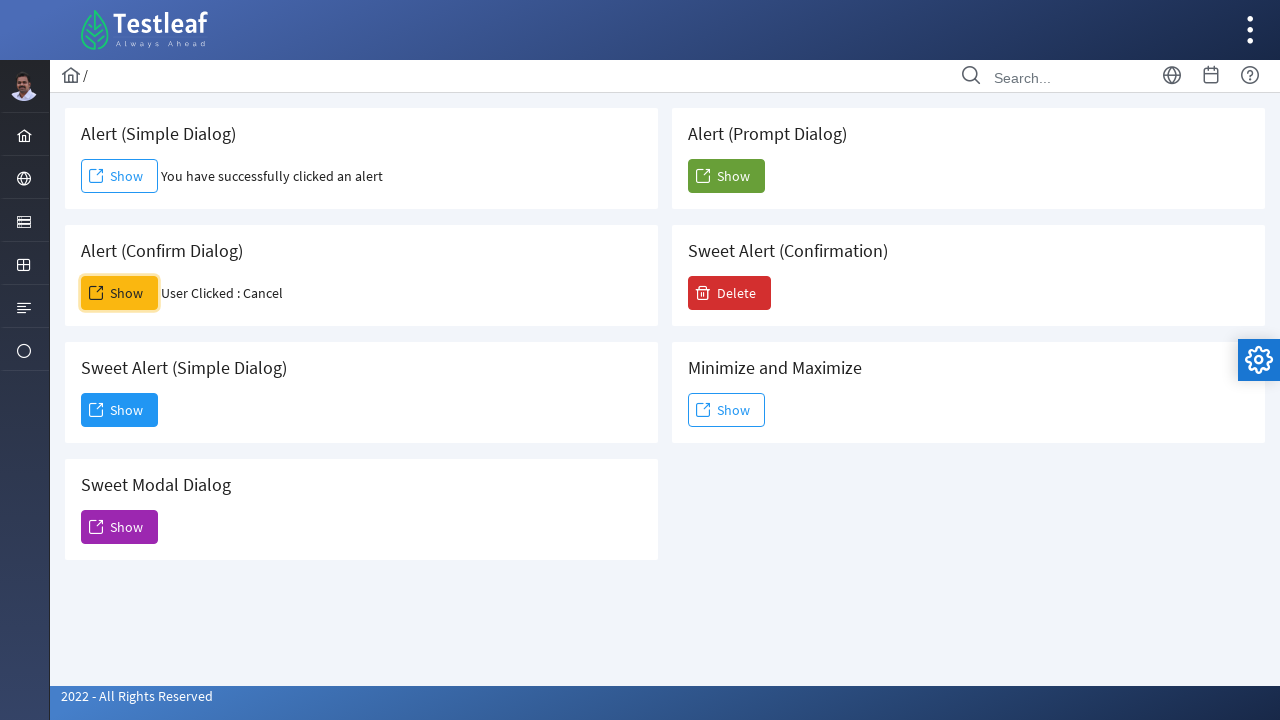

Waited 1 second after accepting second alert
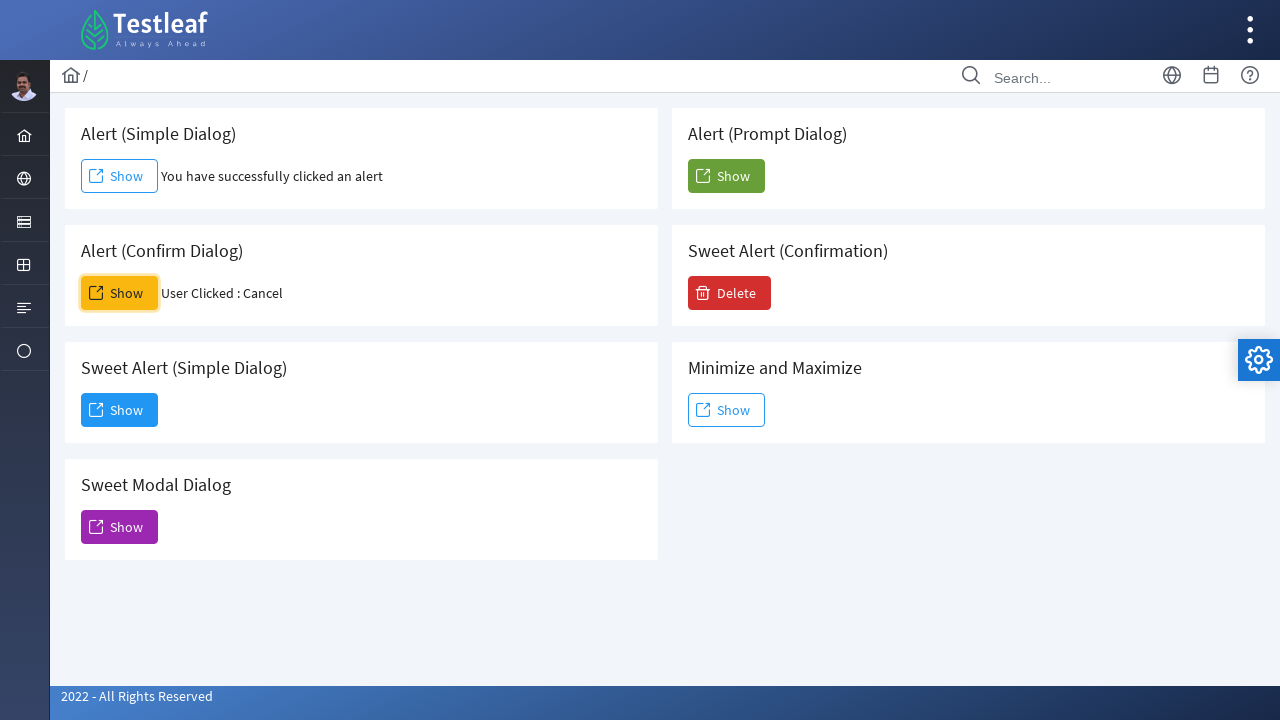

Clicked third alert button at (120, 410) on xpath=//*[@id='j_idt88:j_idt95']/span[2]
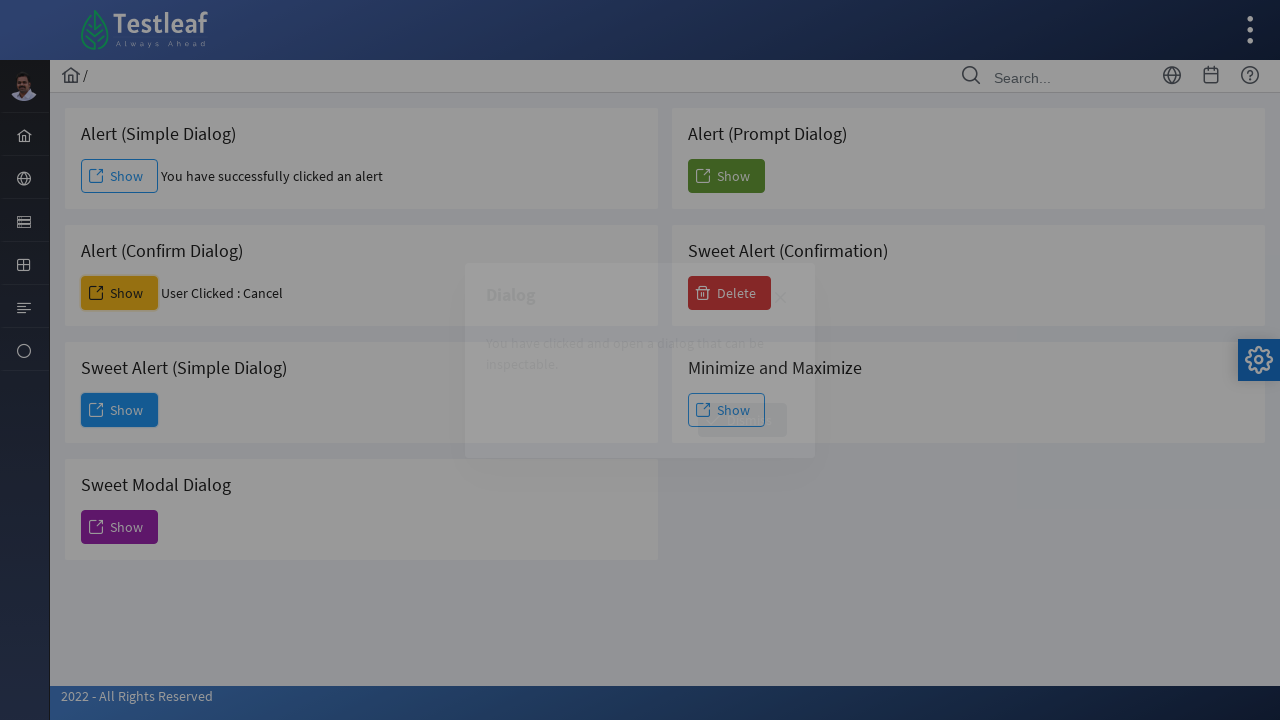

Clicked fourth alert button at (742, 420) on xpath=//*[@id='j_idt88:j_idt98']/span[2]
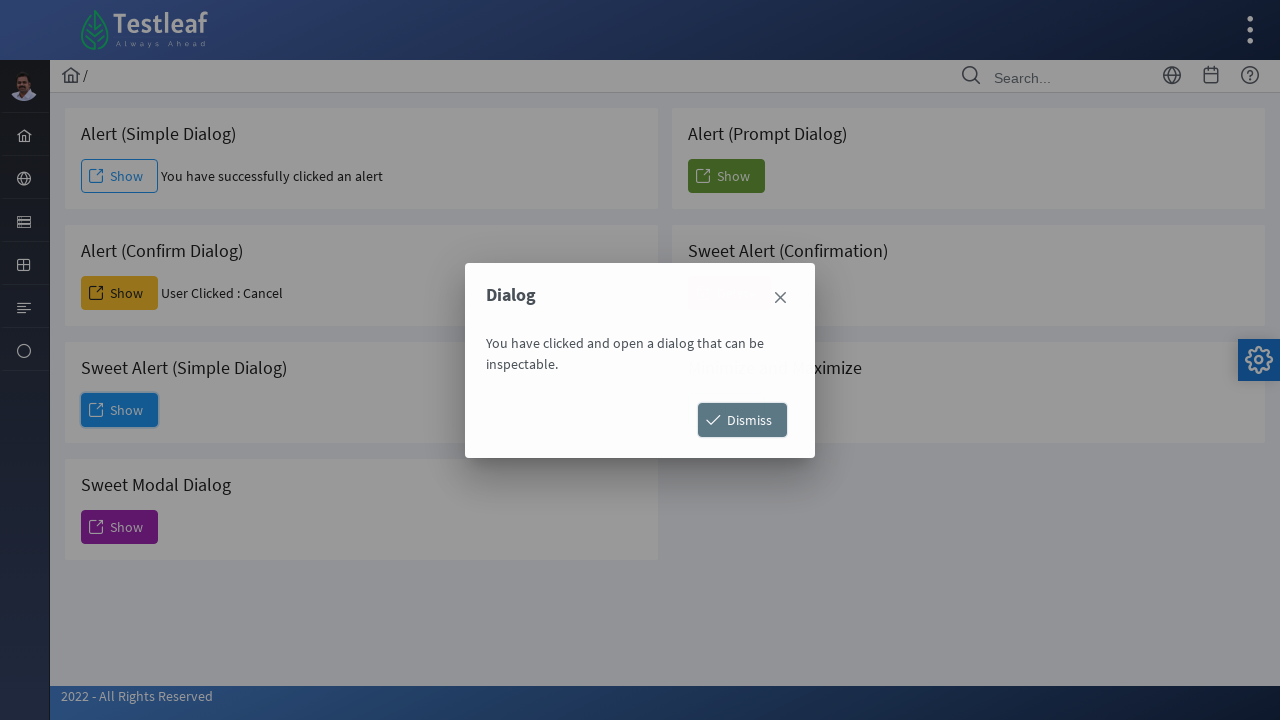

Set up dialog handler to accept prompt and enter 'satheesh'
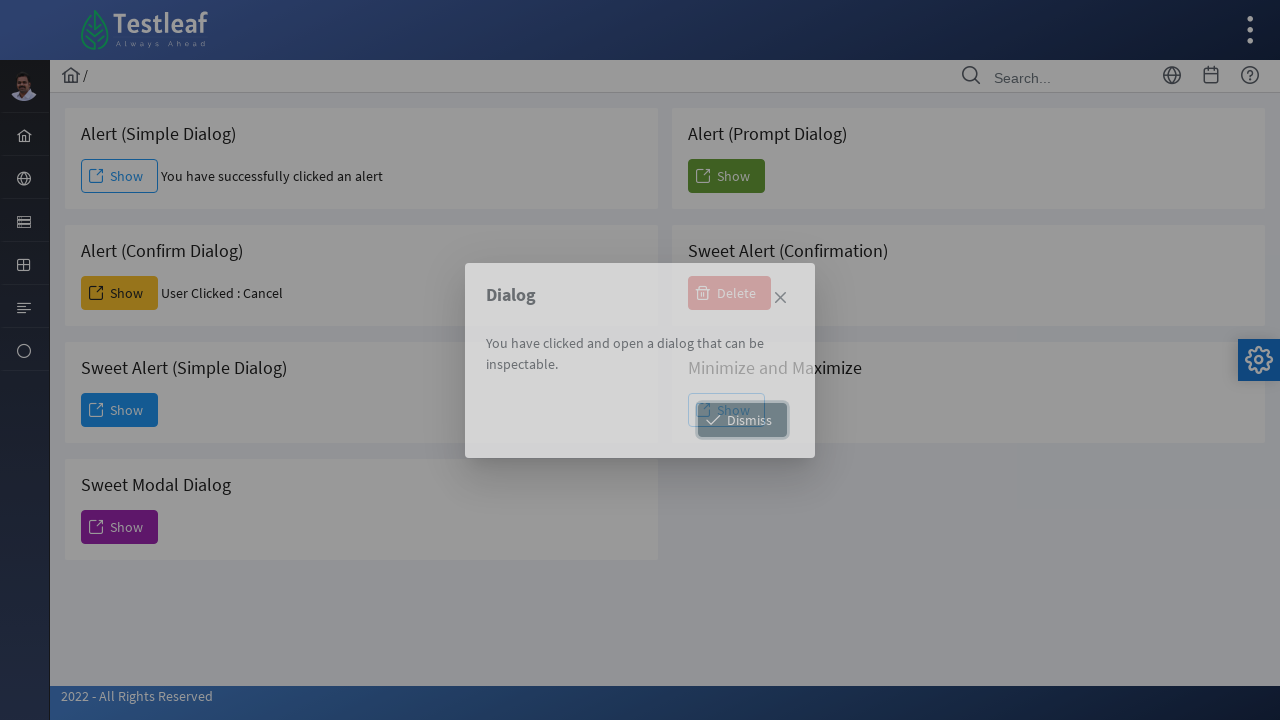

Clicked prompt alert button and entered text at (726, 176) on xpath=//*[@id='j_idt88:j_idt104']/span[2]
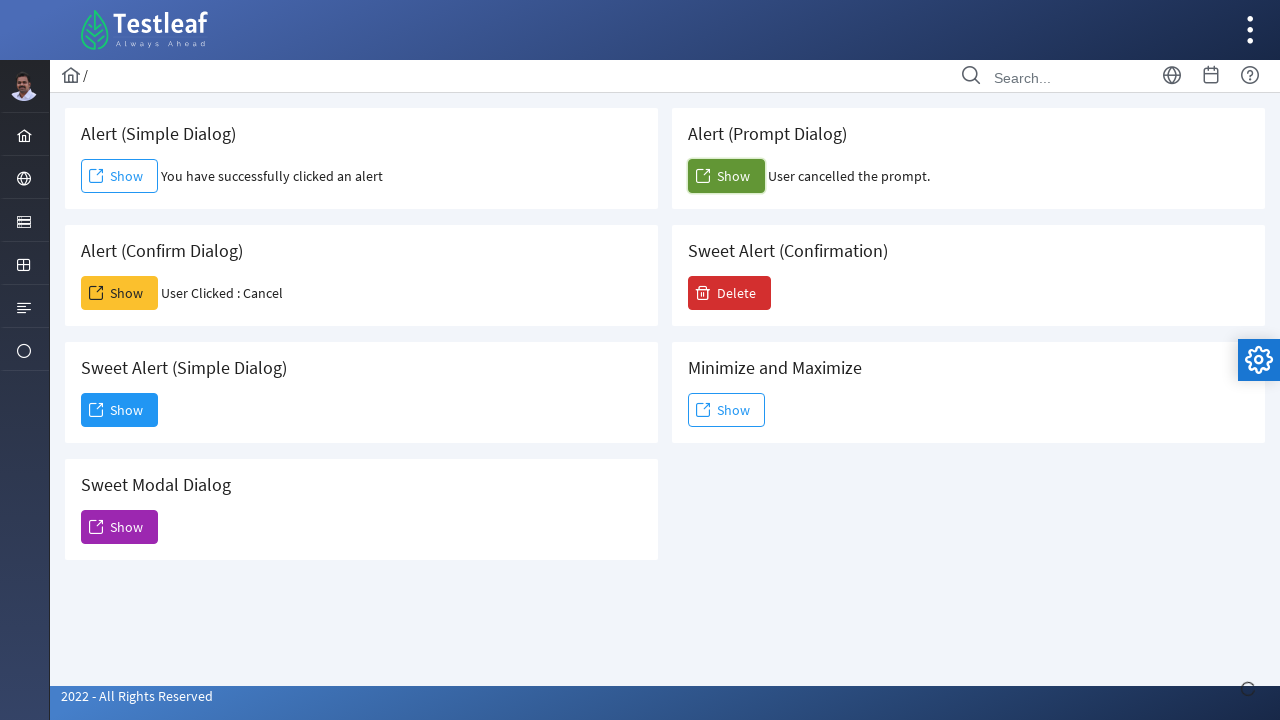

Waited 1 second after handling prompt alert
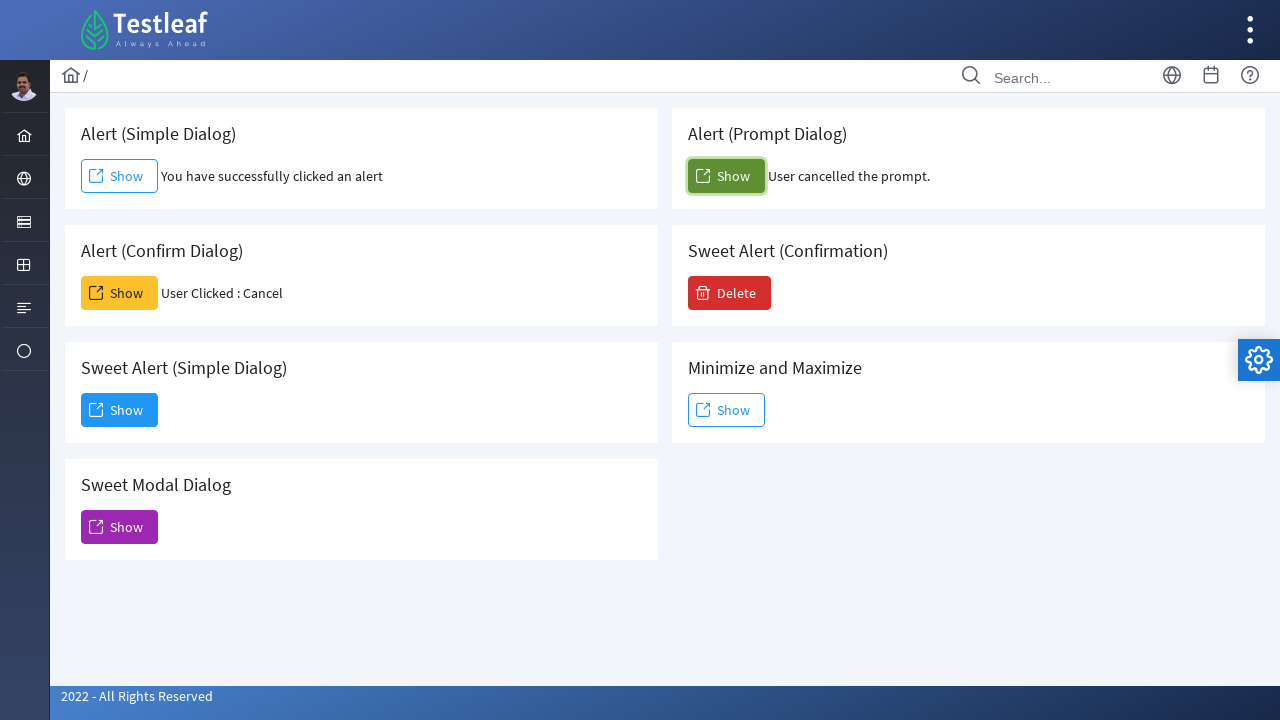

Clicked sixth alert button at (730, 293) on xpath=//*[@id='j_idt88:j_idt106']/span[2]
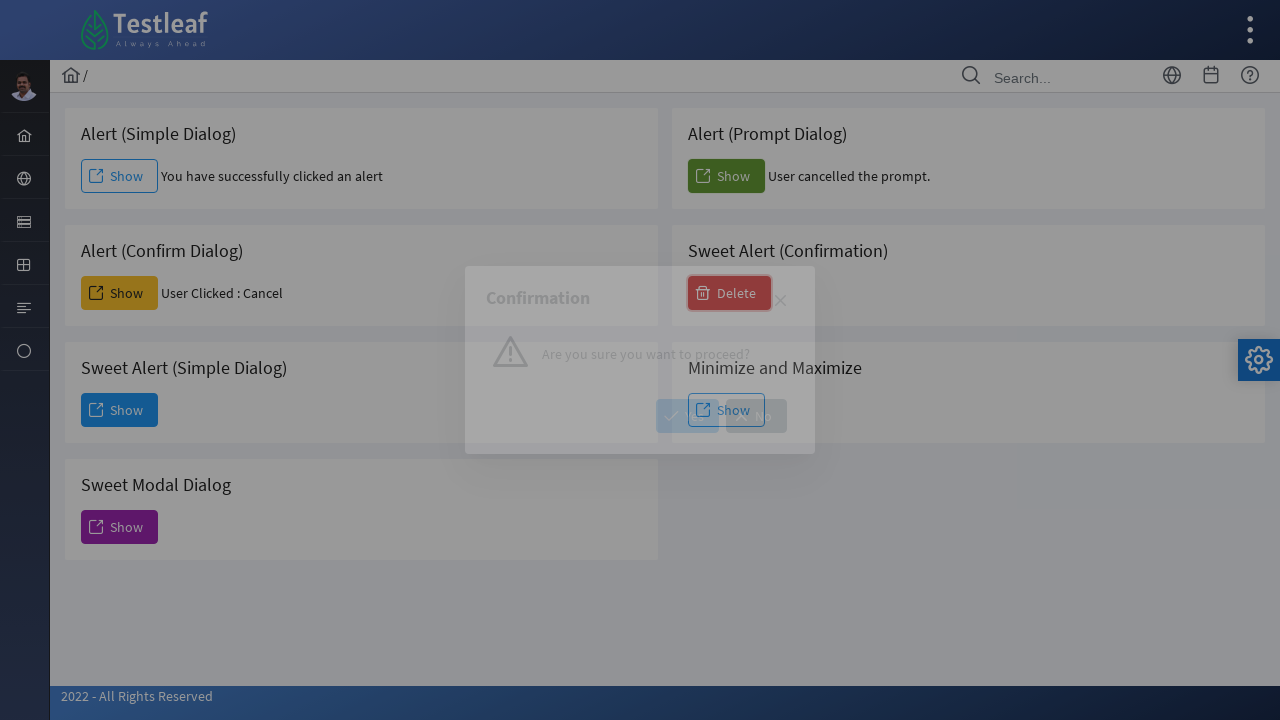

Clicked additional button j_idt108 at (688, 416) on #j_idt88\:j_idt108
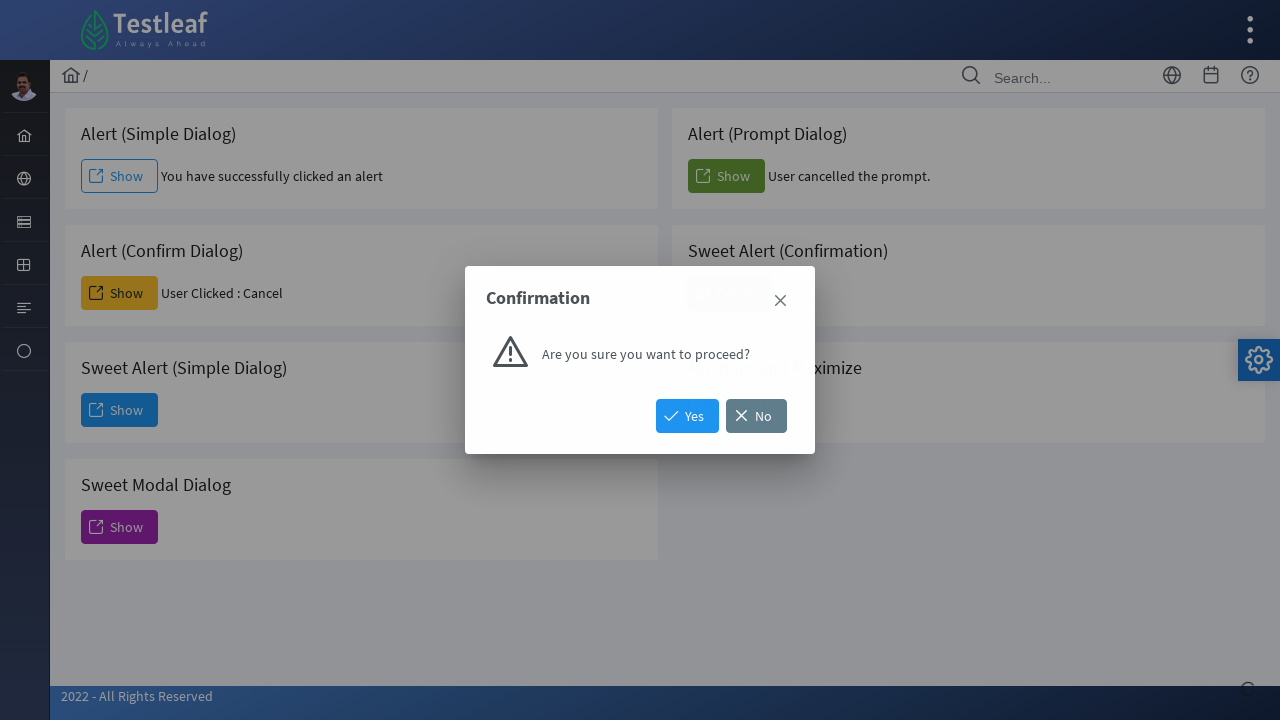

Clicked additional button j_idt111 at (726, 410) on #j_idt88\:j_idt111
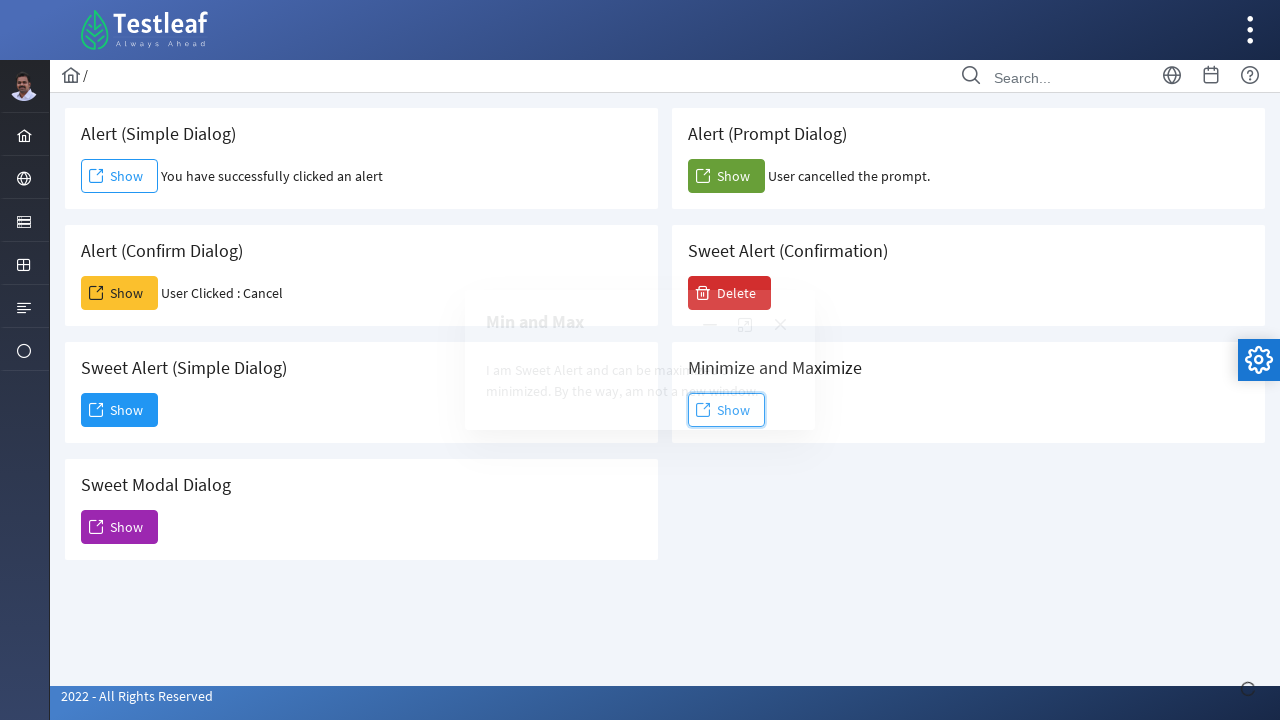

Clicked second link in dialog group at (745, 325) on xpath=//*[@id='j_idt88:j_idt112']/div[1]/a[2]/span
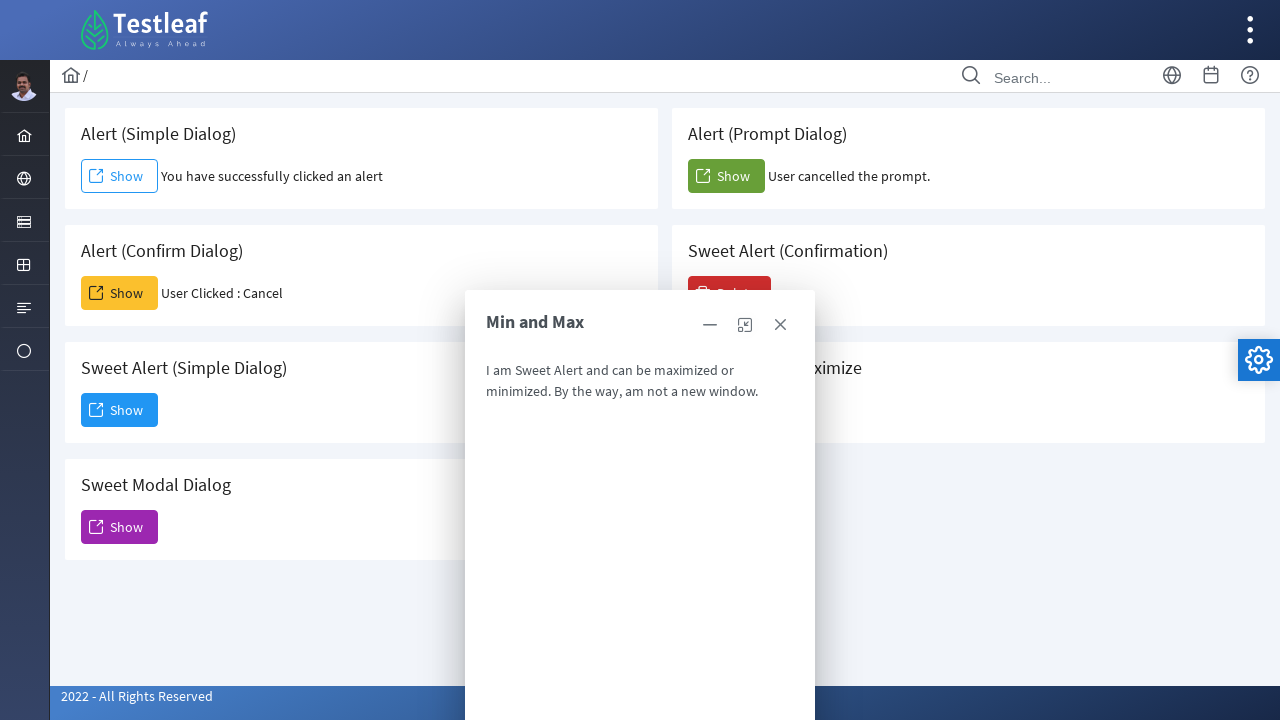

Clicked first link in dialog group at (780, 325) on xpath=//*[@id='j_idt88:j_idt112']/div[1]/a[1]
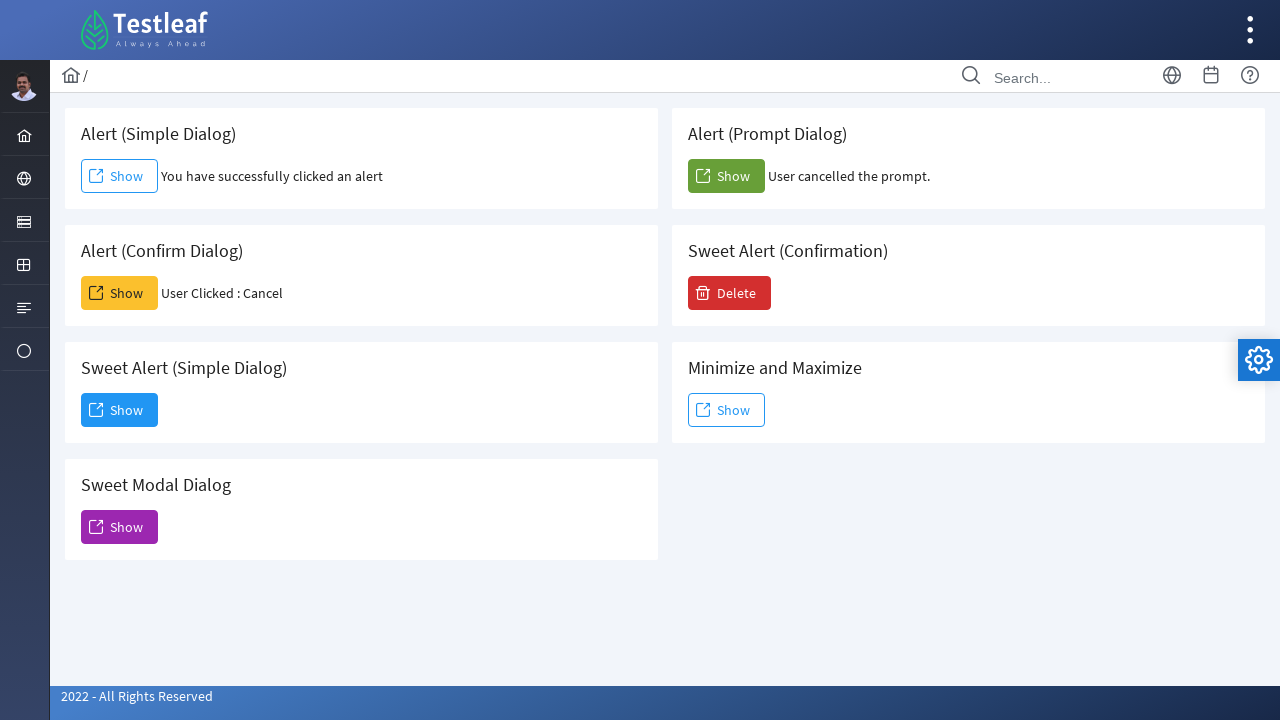

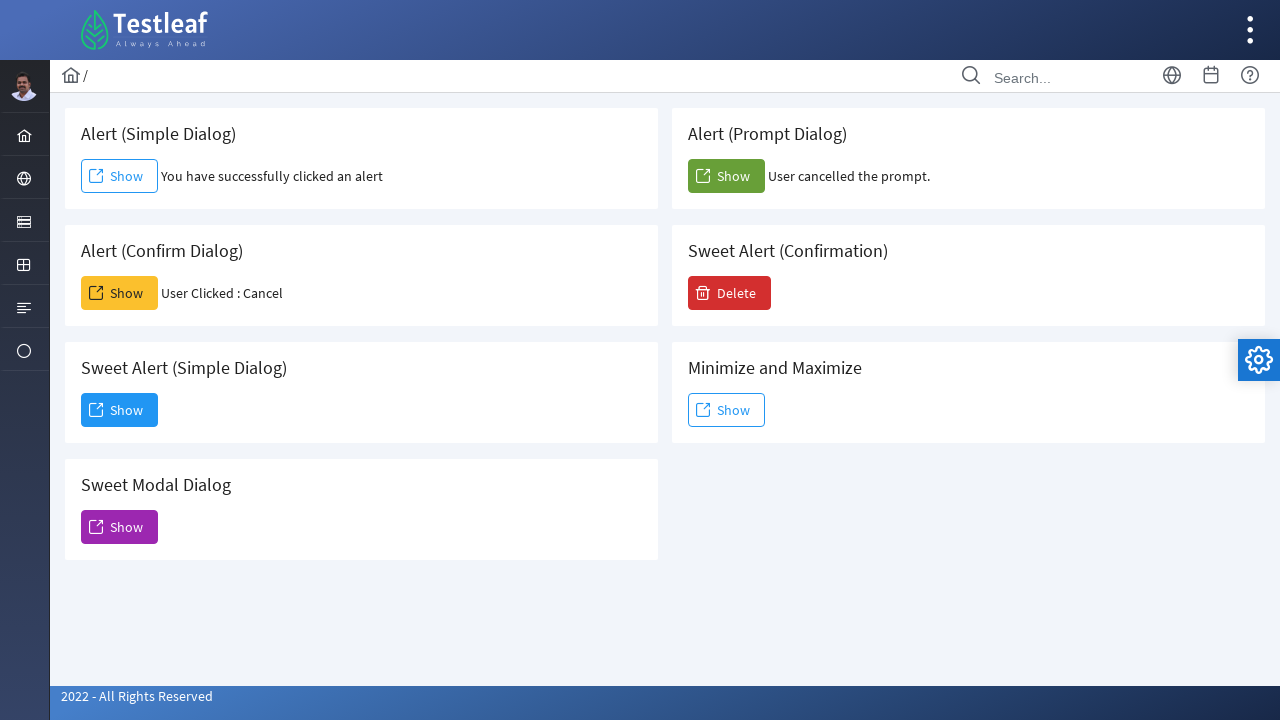